Tests file download and upload functionality on demoqa.com by navigating to the upload/download form, clicking download button, and attempting file upload

Starting URL: https://demoqa.com/

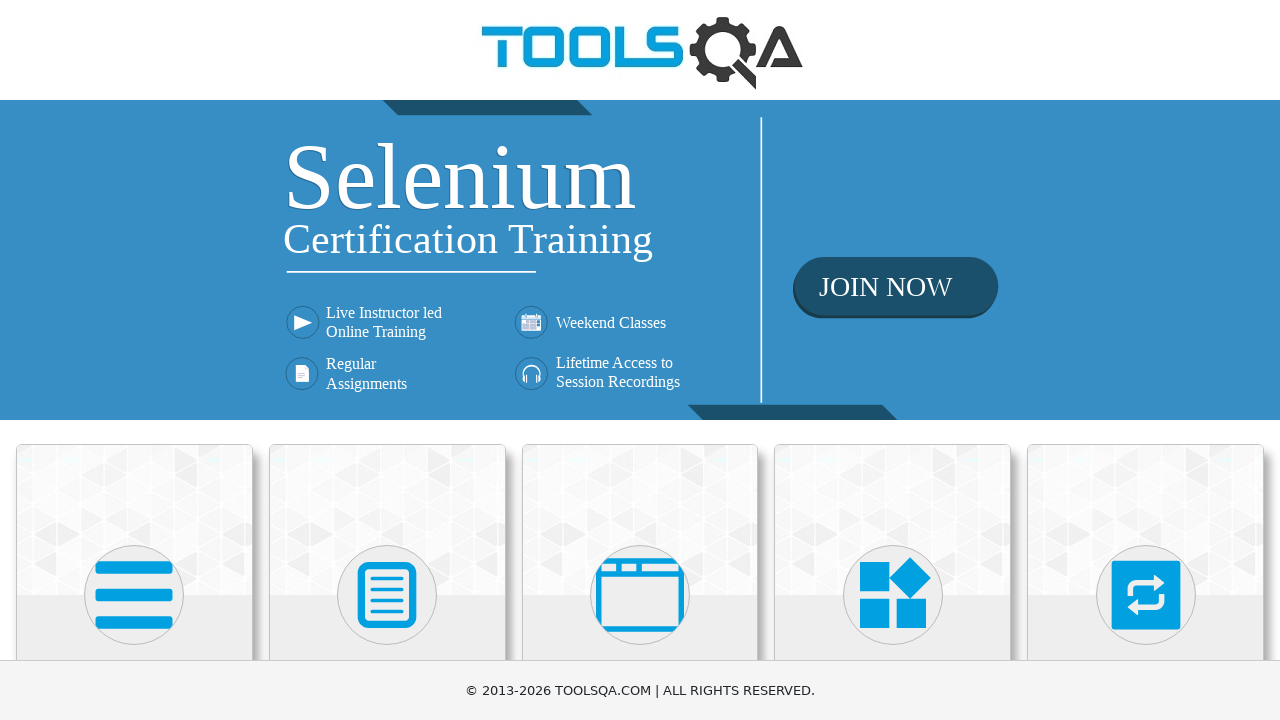

Clicked on Elements category at (134, 360) on xpath=//h5[.='Elements']
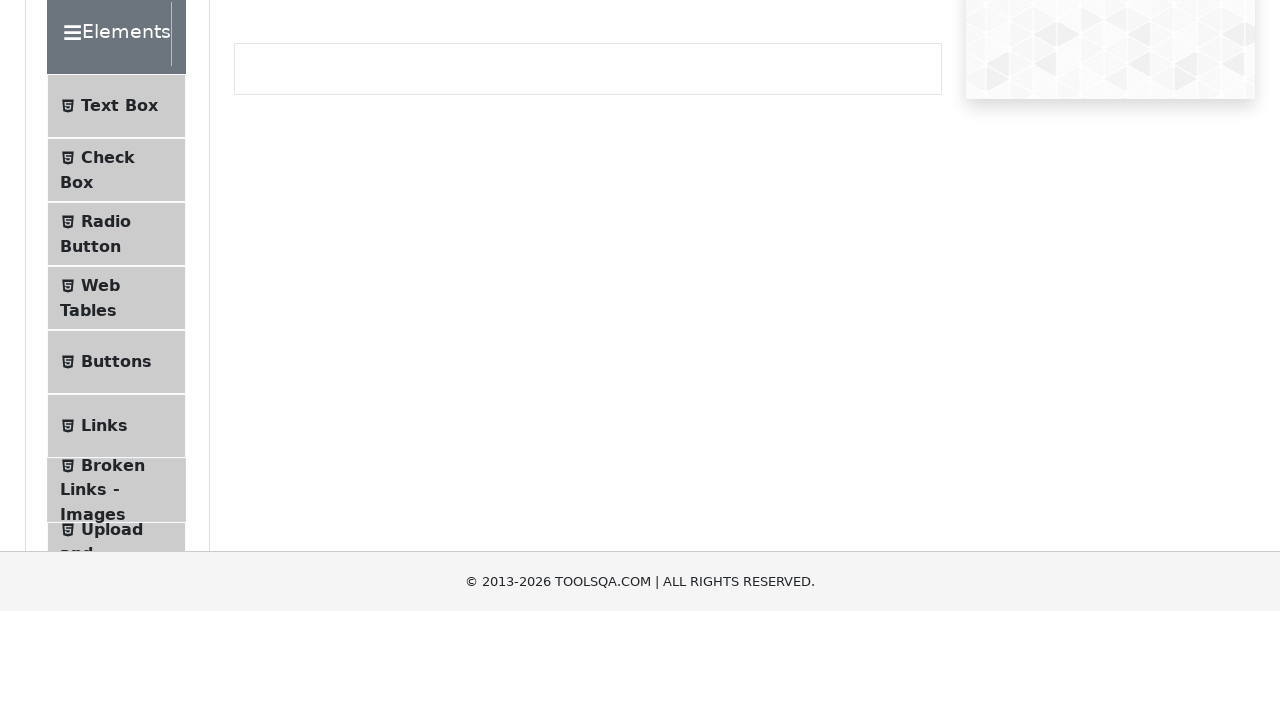

Clicked on Upload and Download menu item at (112, 335) on xpath=//span[.='Upload and Download']
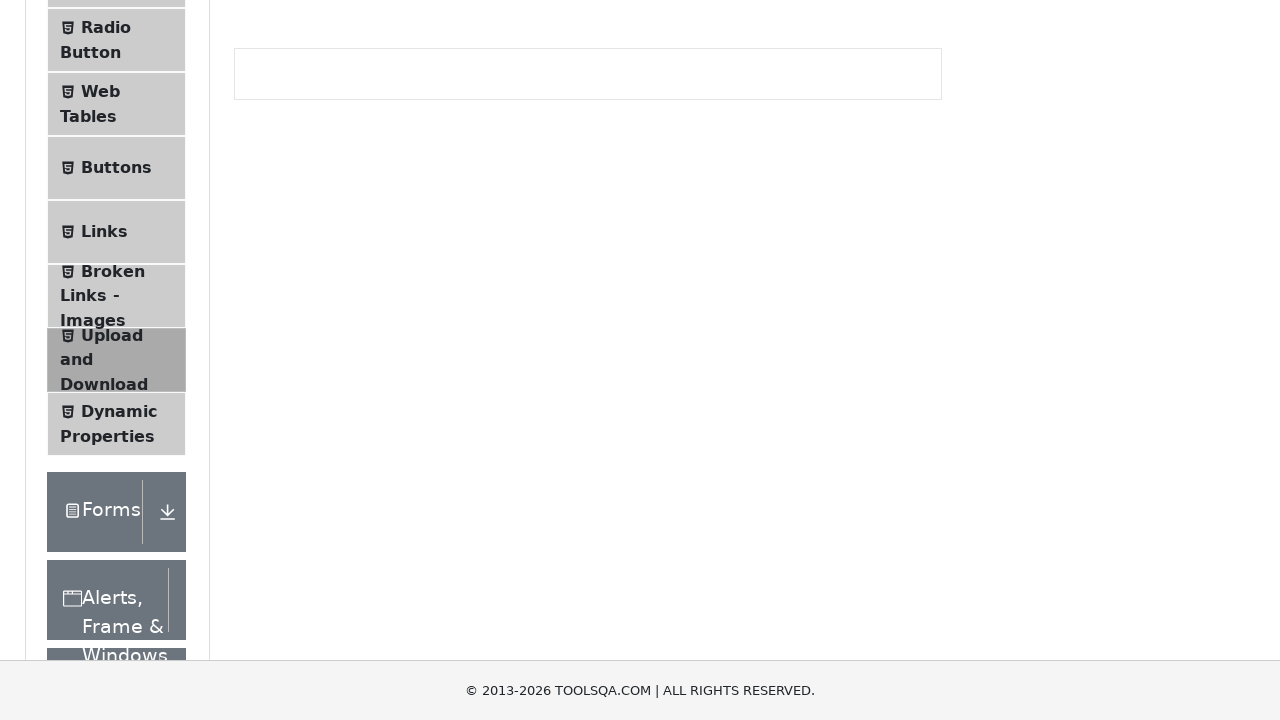

Clicked download button to download file at (286, 242) on xpath=//a[@id='downloadButton']
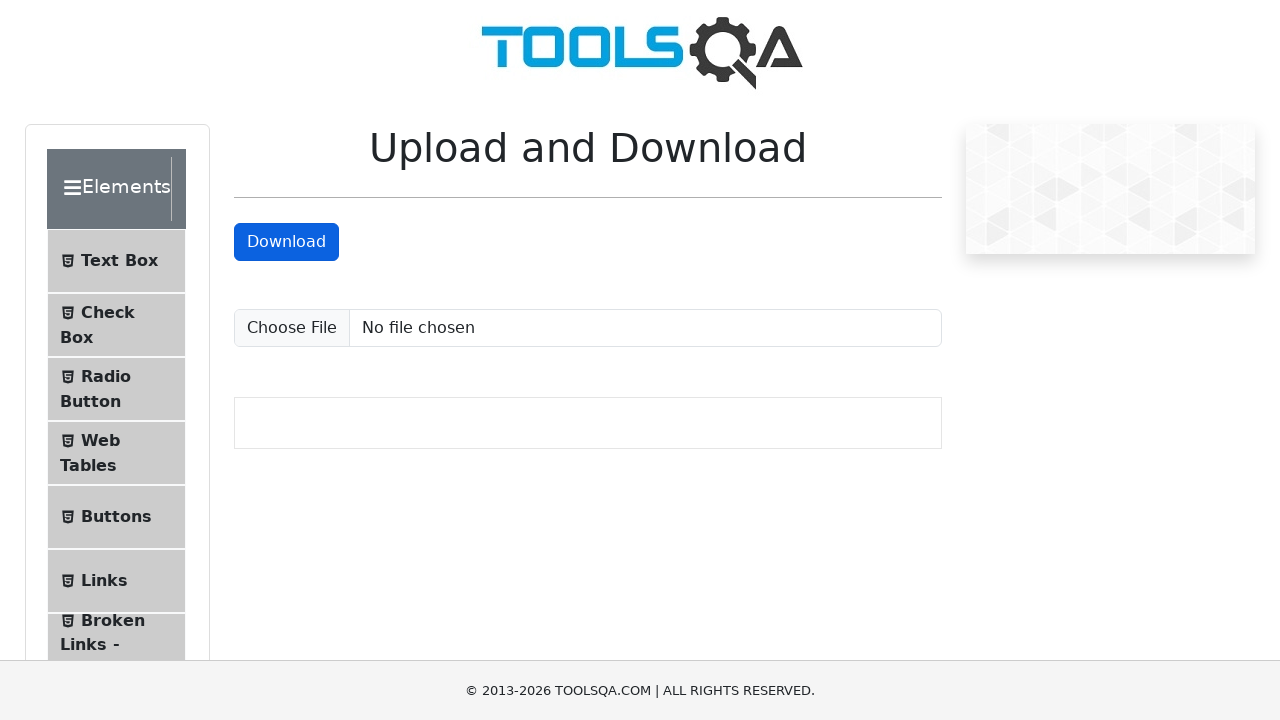

Uploaded temporary test file
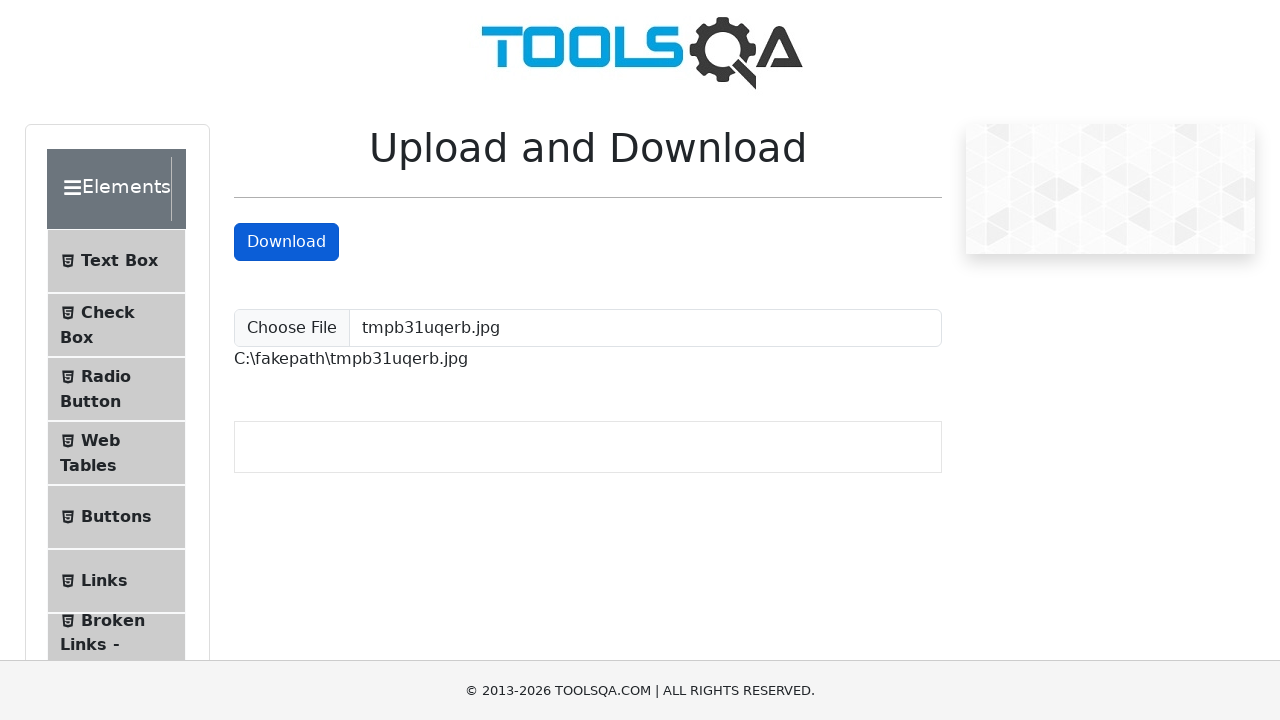

Cleaned up temporary test file
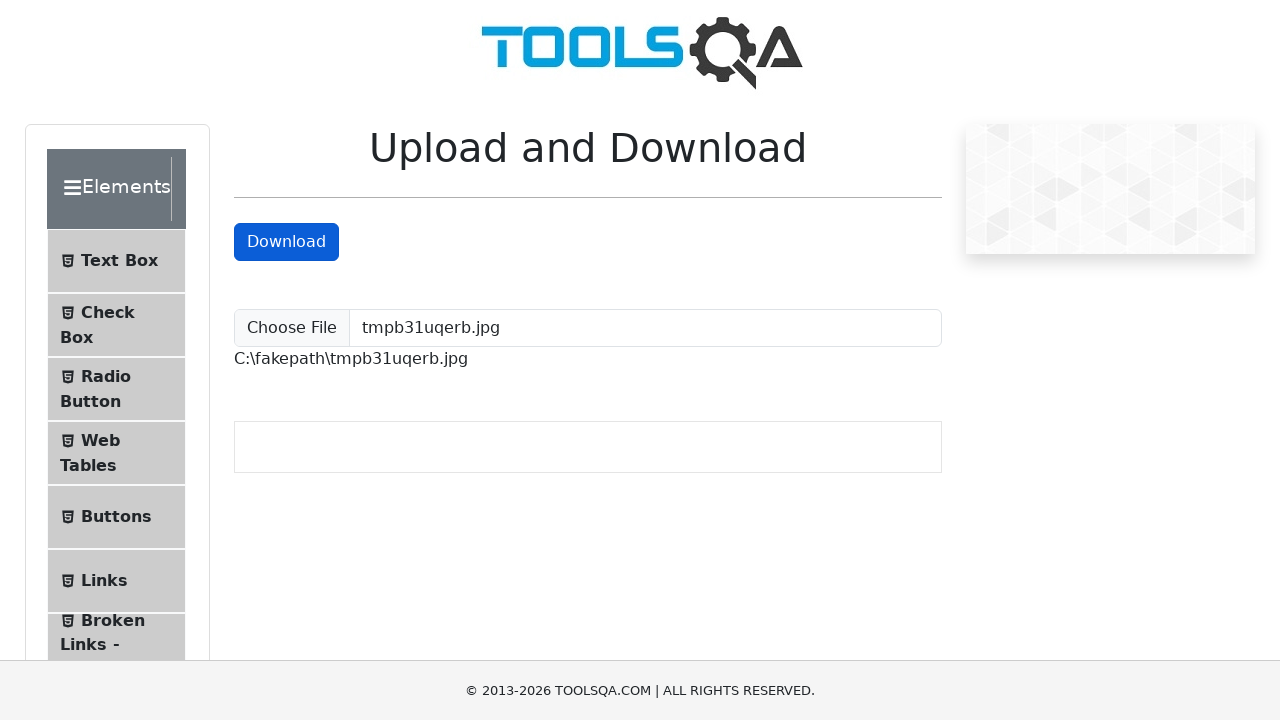

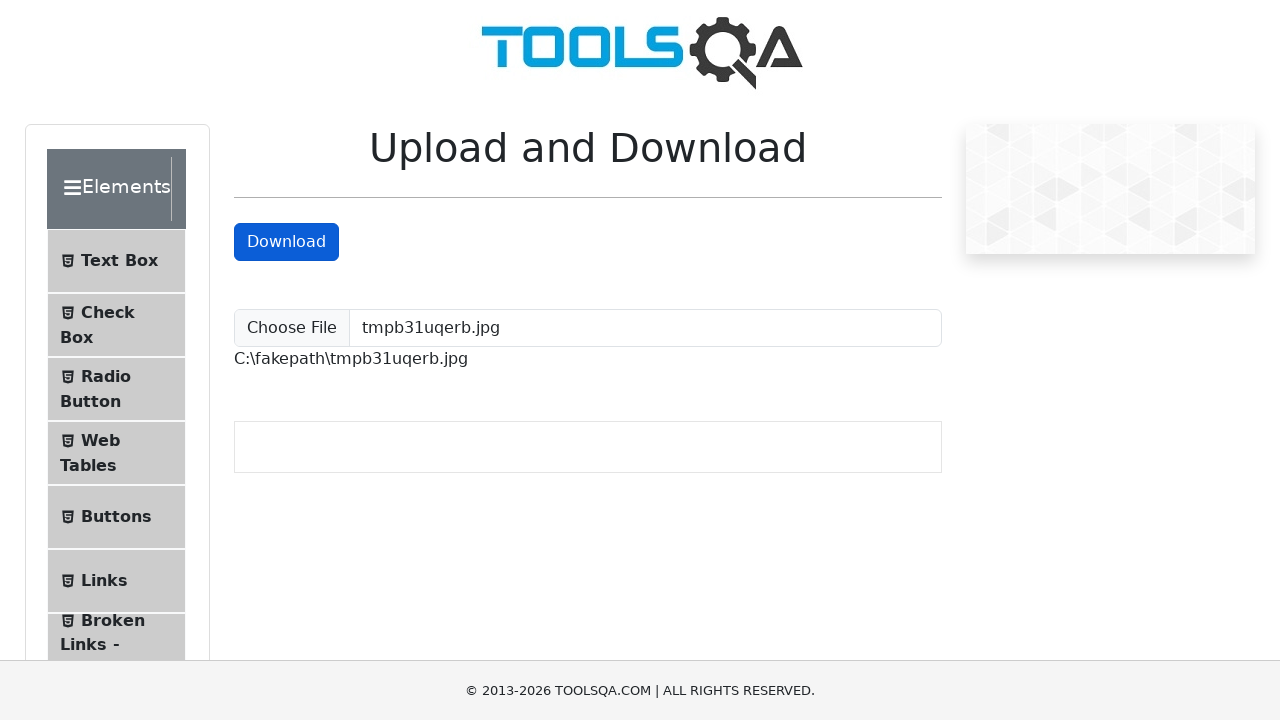